Solves a math problem by calculating a logarithmic expression, fills the answer into a form, checks a checkbox and radio button, then submits the form

Starting URL: http://suninjuly.github.io/math.html

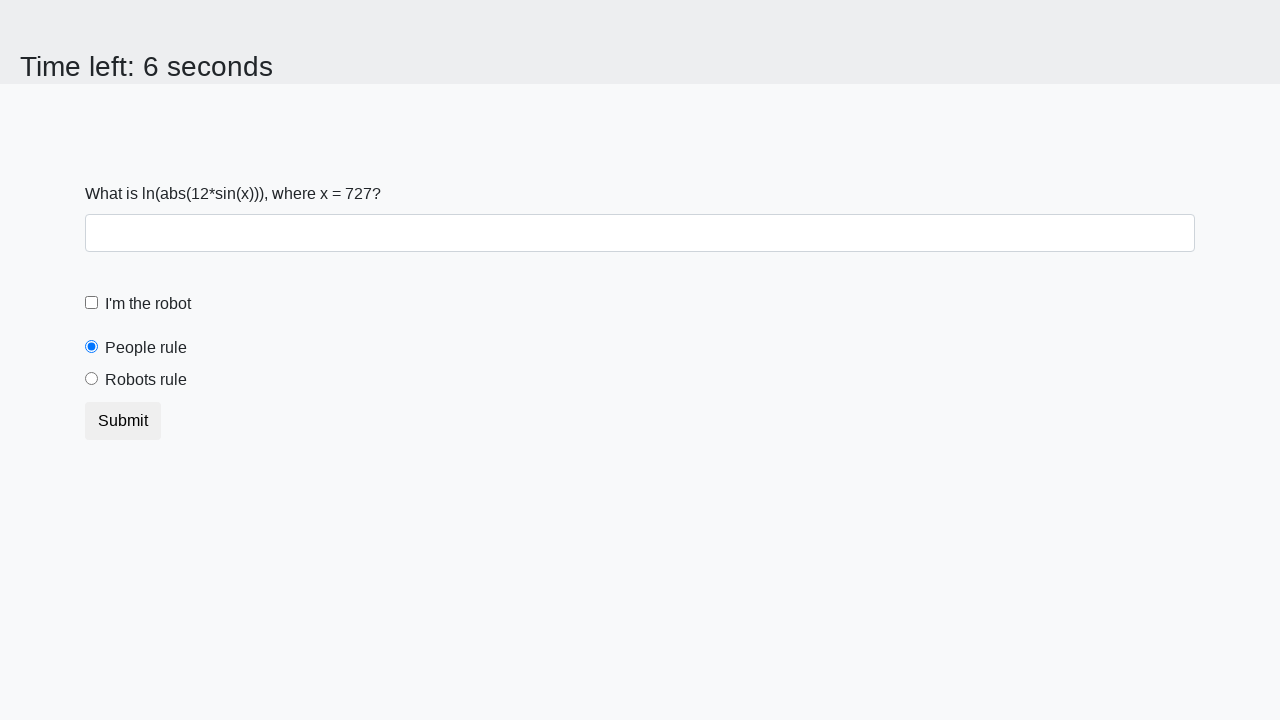

Located input_value element on page
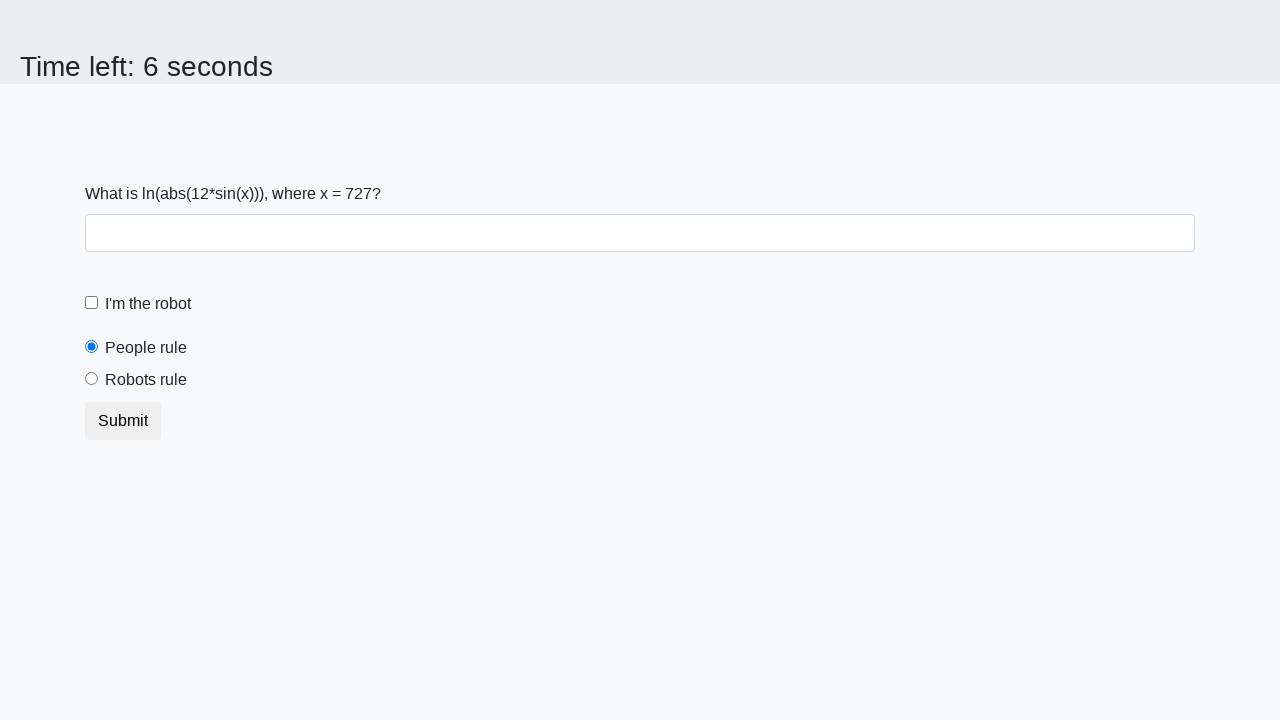

Retrieved x value from input_value element
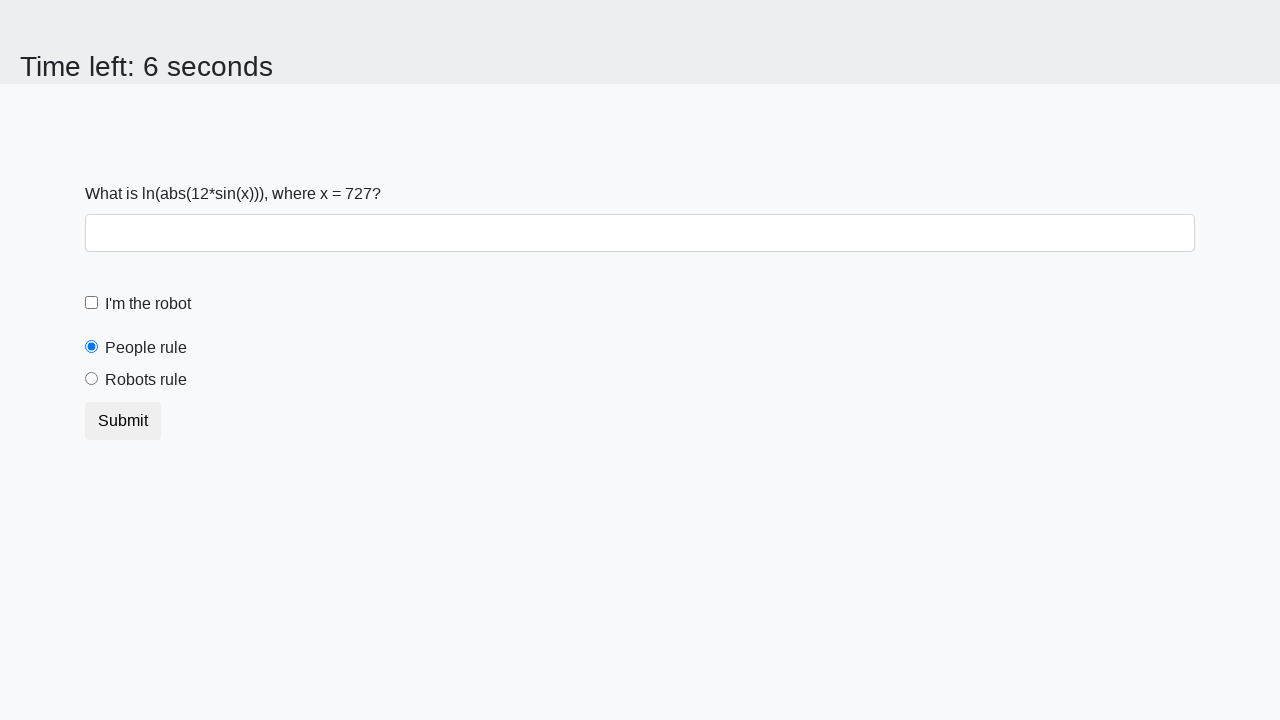

Calculated logarithmic expression result: 2.4455565708164153
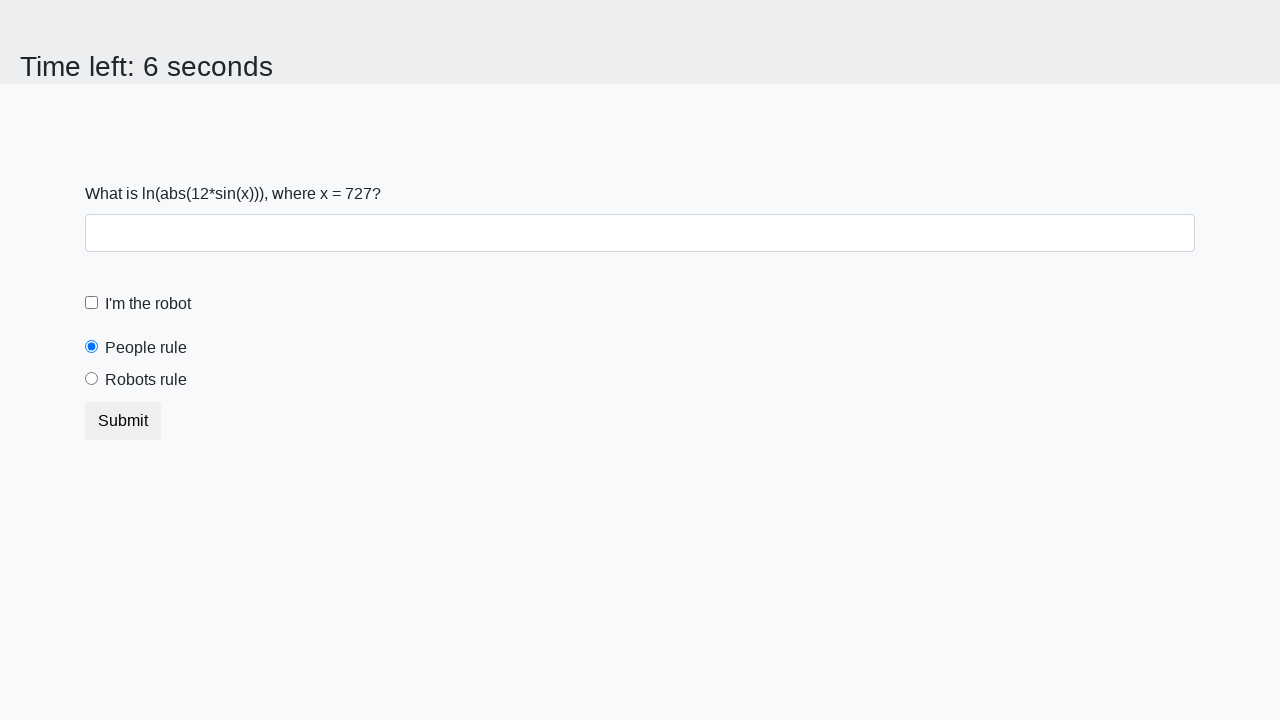

Filled form control with calculated answer on .form-control
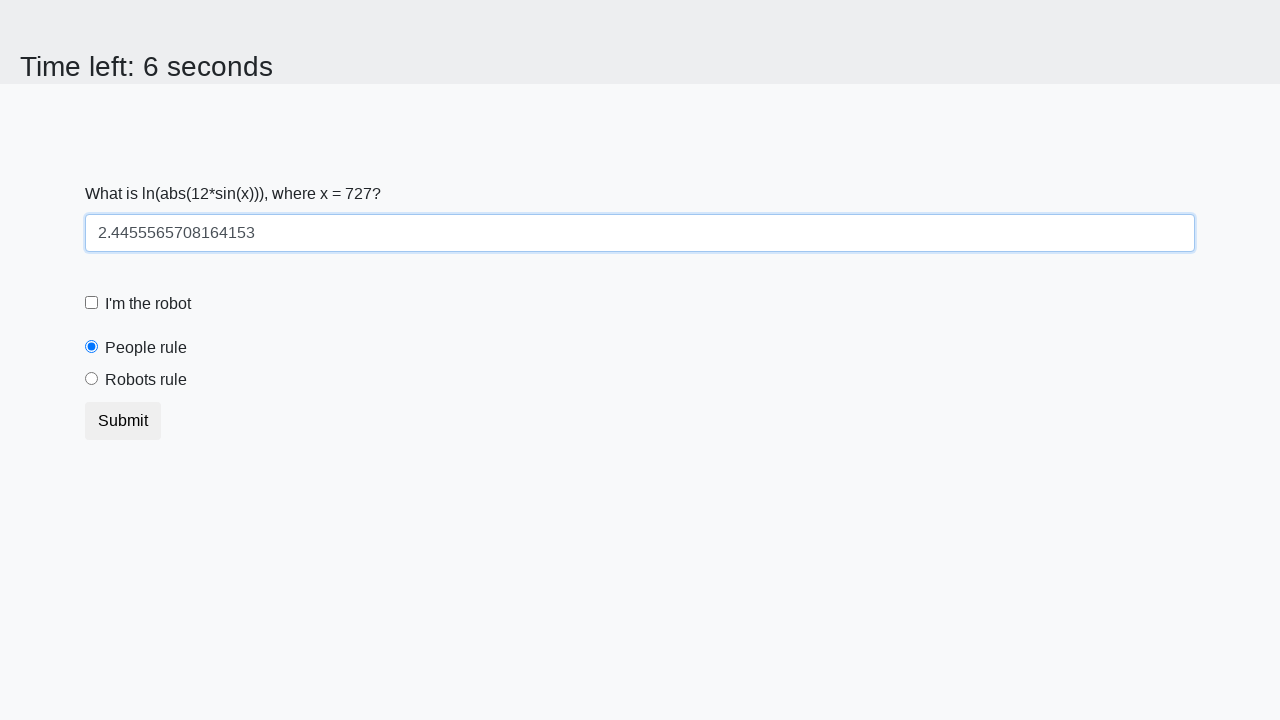

Checked the robot checkbox at (92, 303) on #robotCheckbox
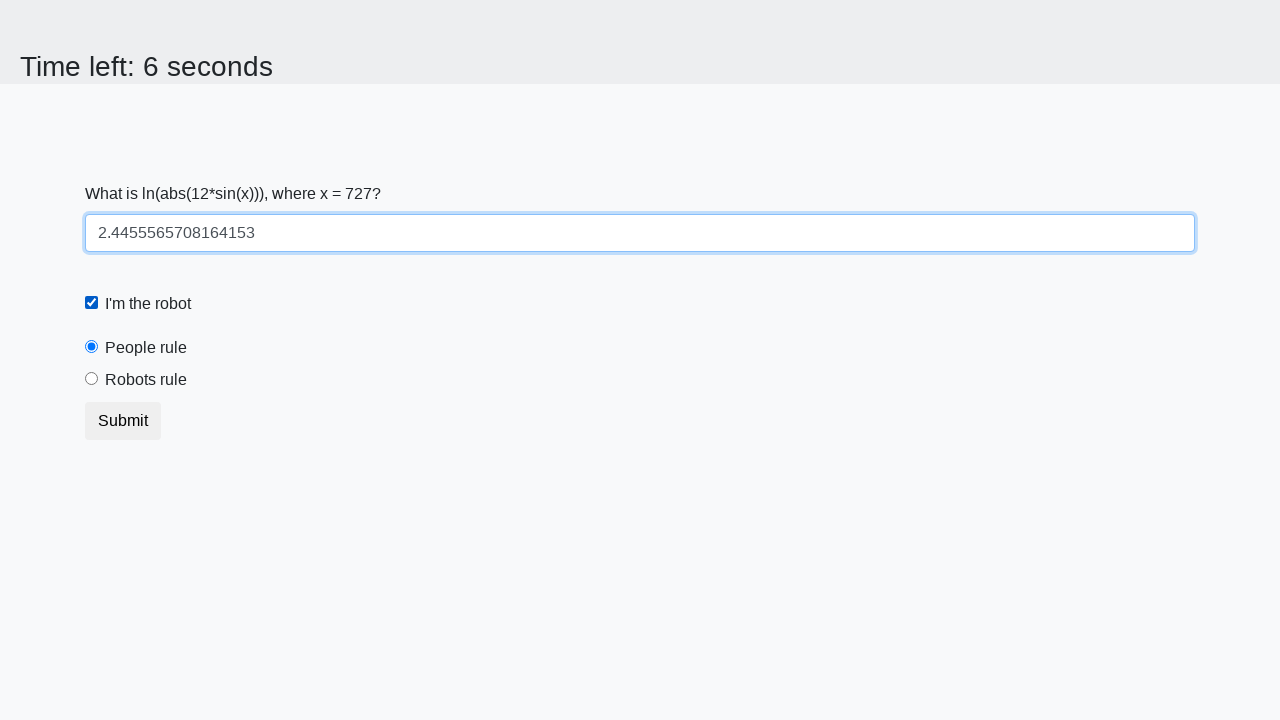

Selected the robots rule radio button at (92, 379) on #robotsRule
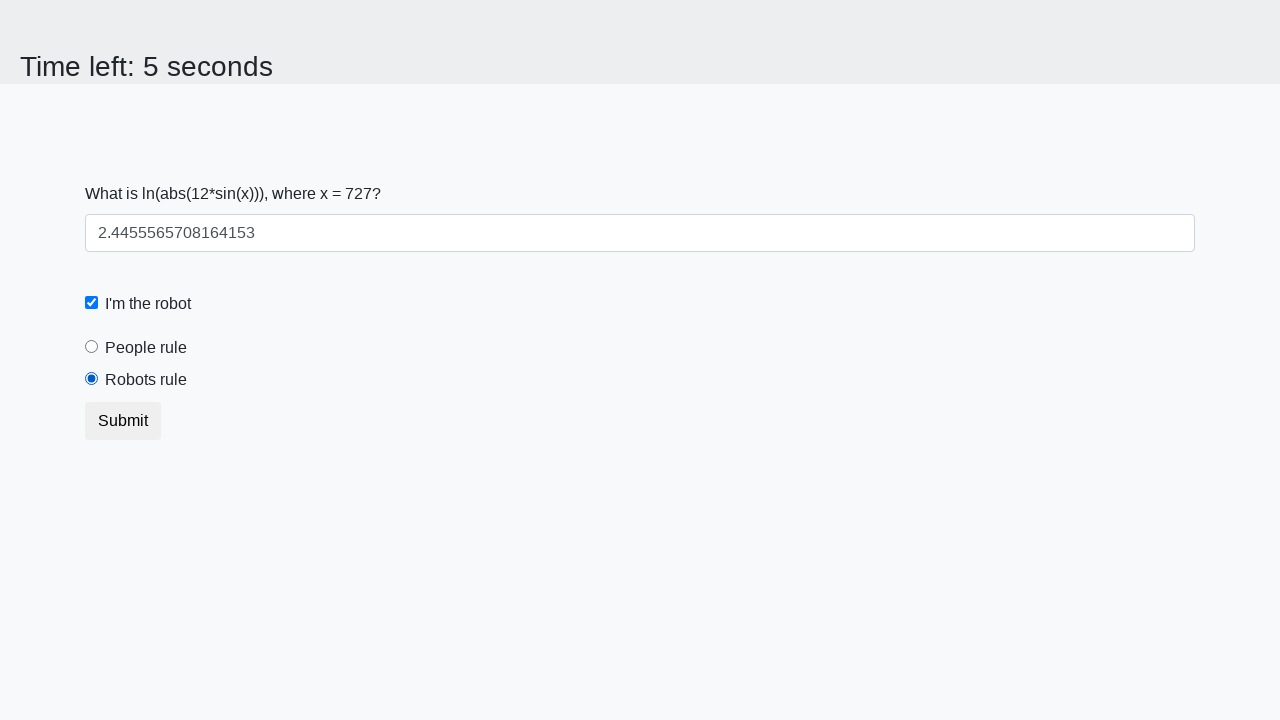

Clicked submit button to submit the form at (123, 421) on button.btn
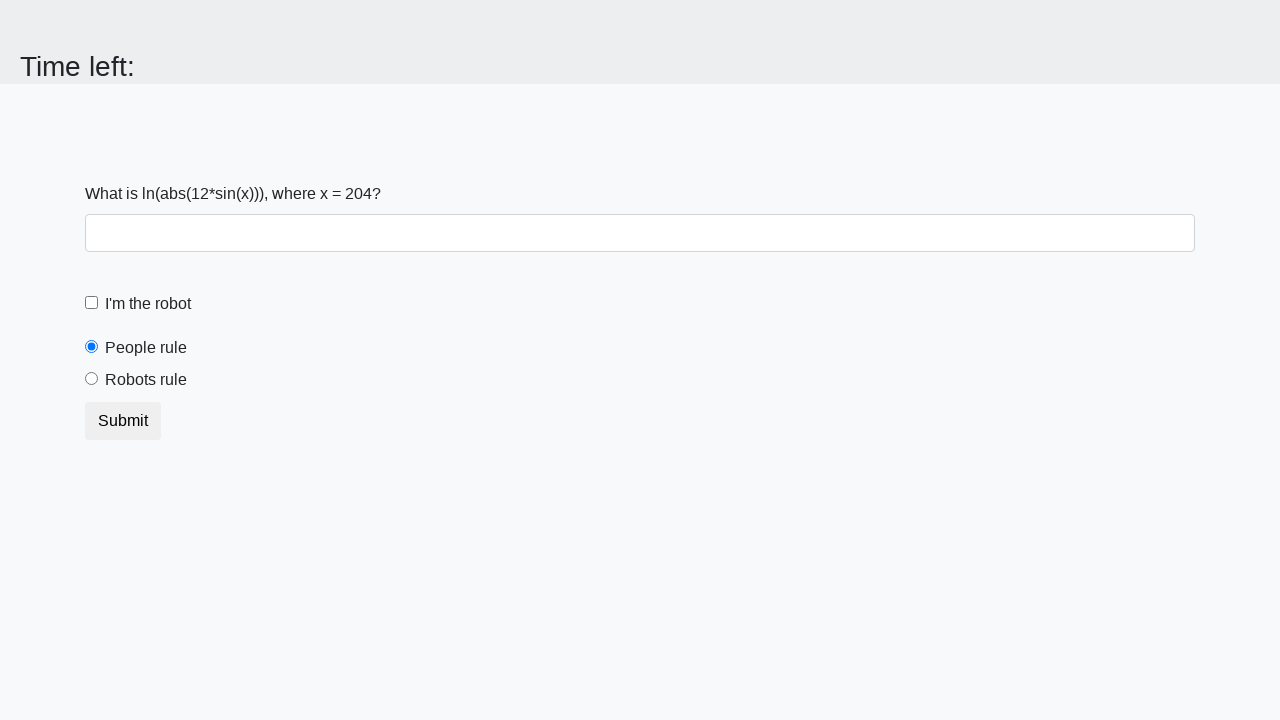

Waited 1000ms for form submission result
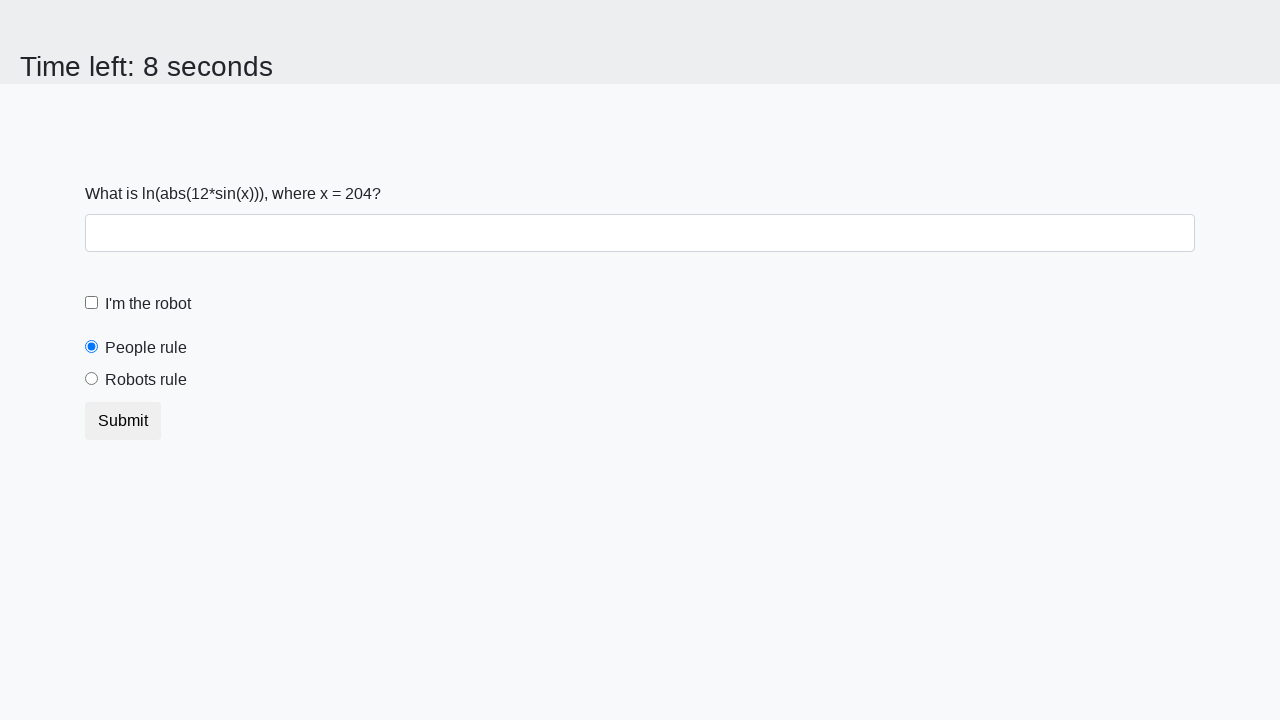

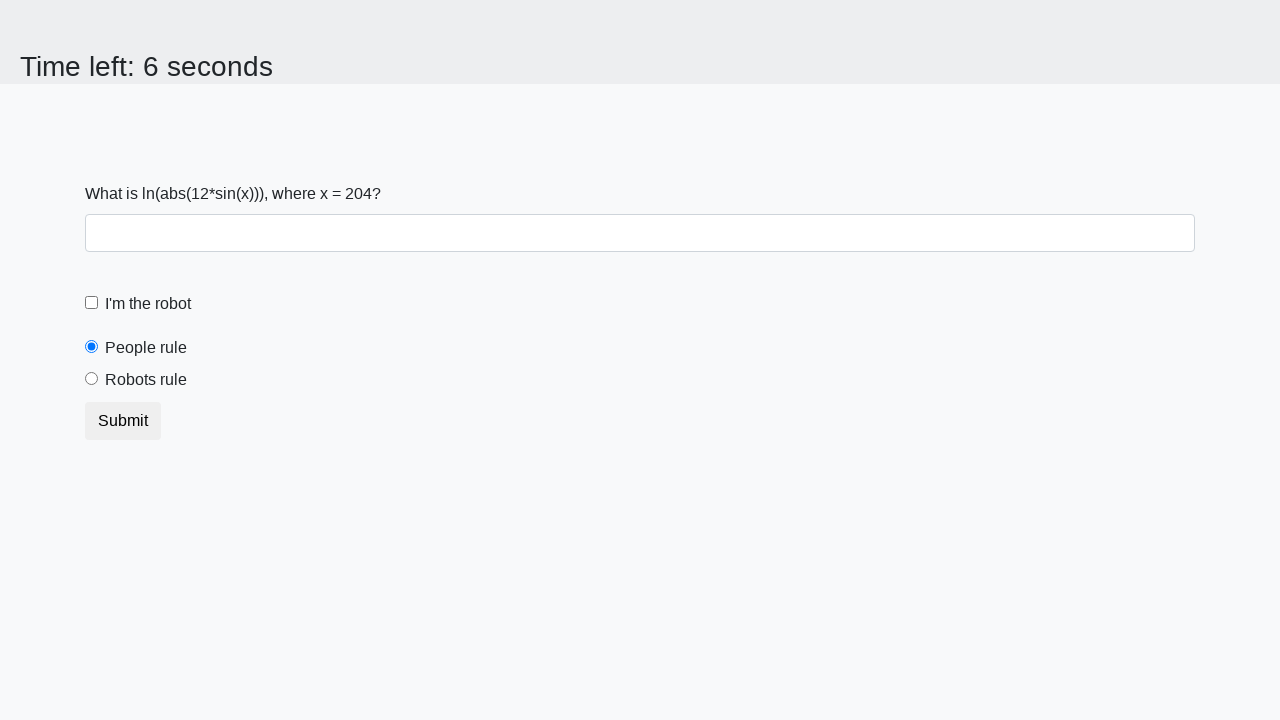